Tests adding multiple books to the reading list and verifying both appear in the catalog

Starting URL: https://tap-ht24-testverktyg.github.io/exam-template/

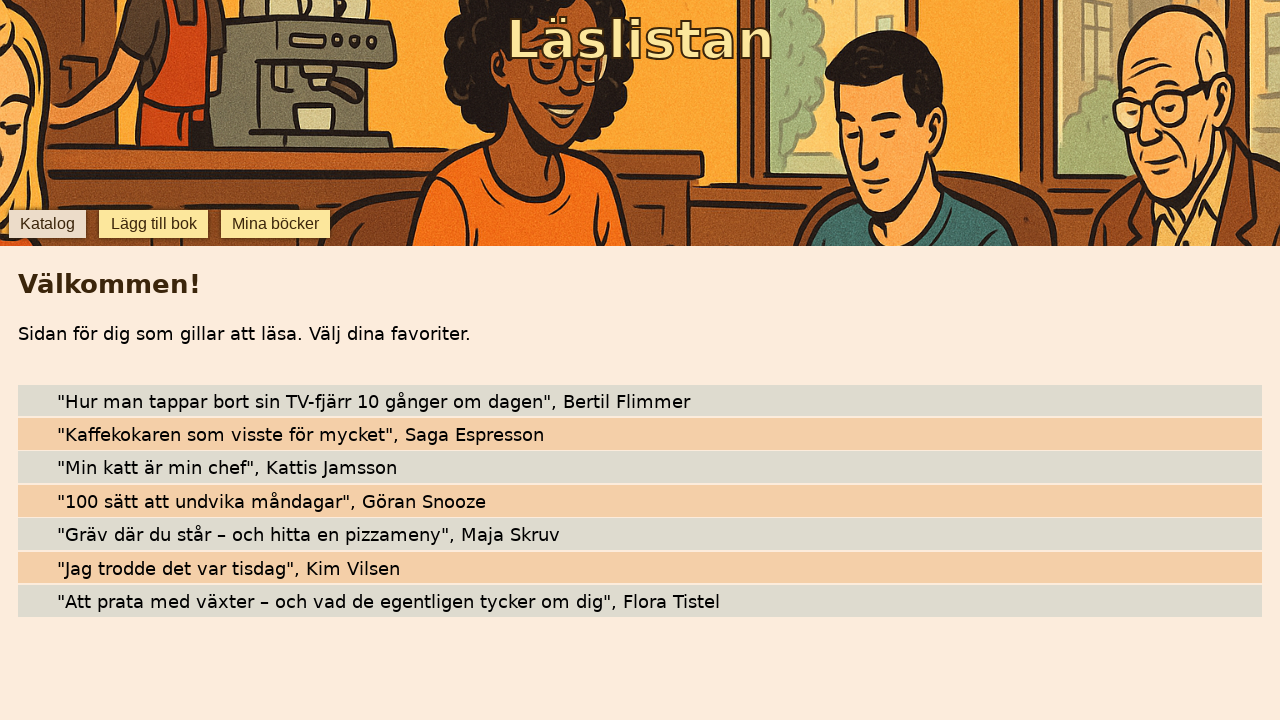

Verified page title contains 'Läslistan'
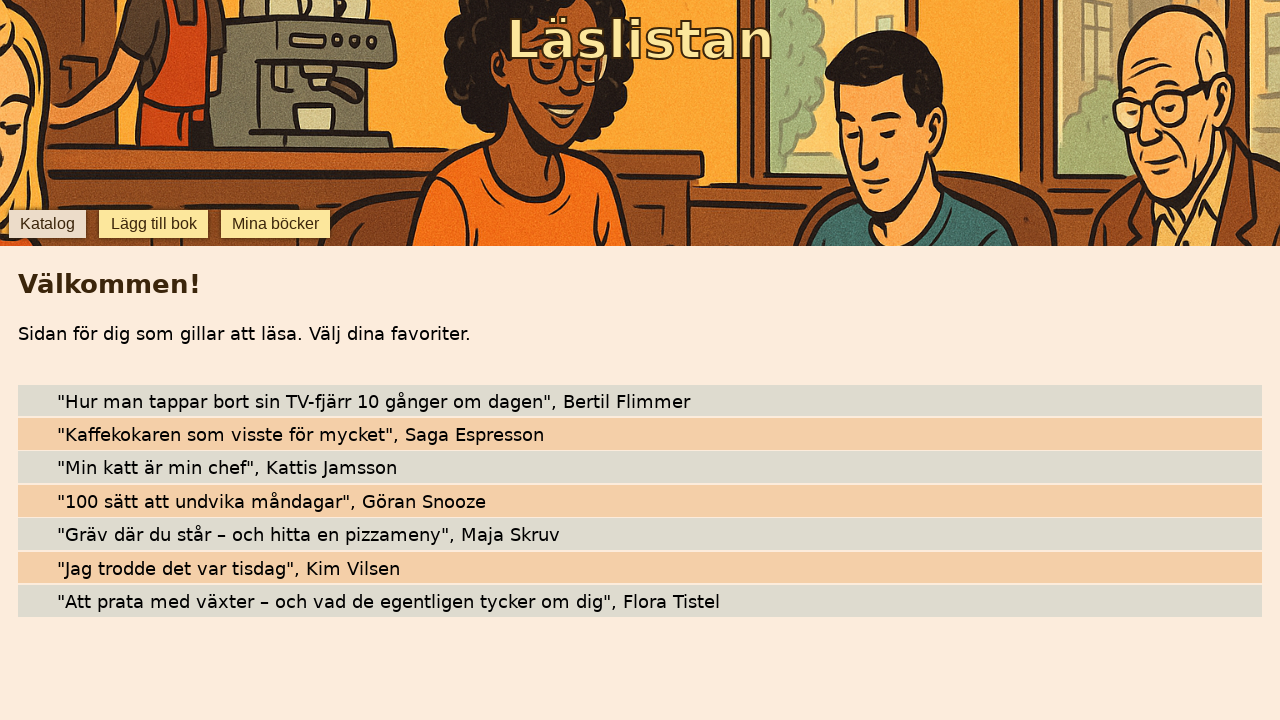

Verified h1 heading displays 'Läslistan'
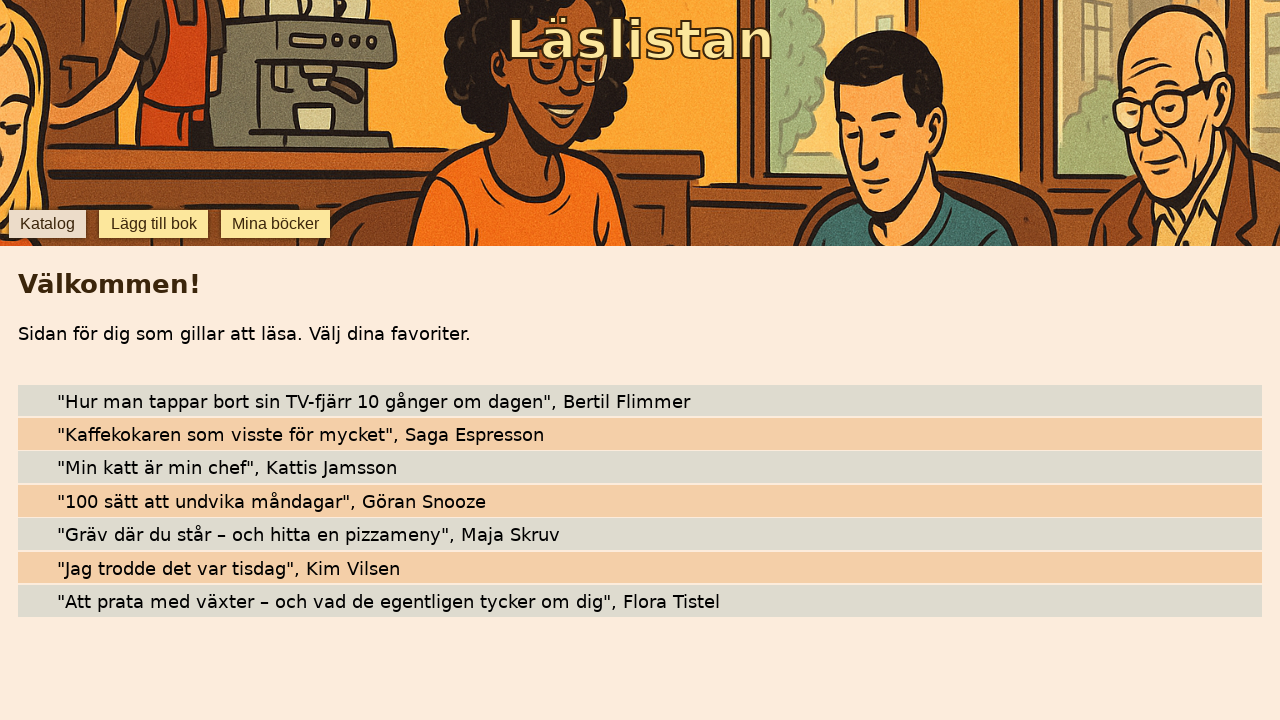

Clicked 'Add book' button at (154, 224) on [data-testid="add-book"]
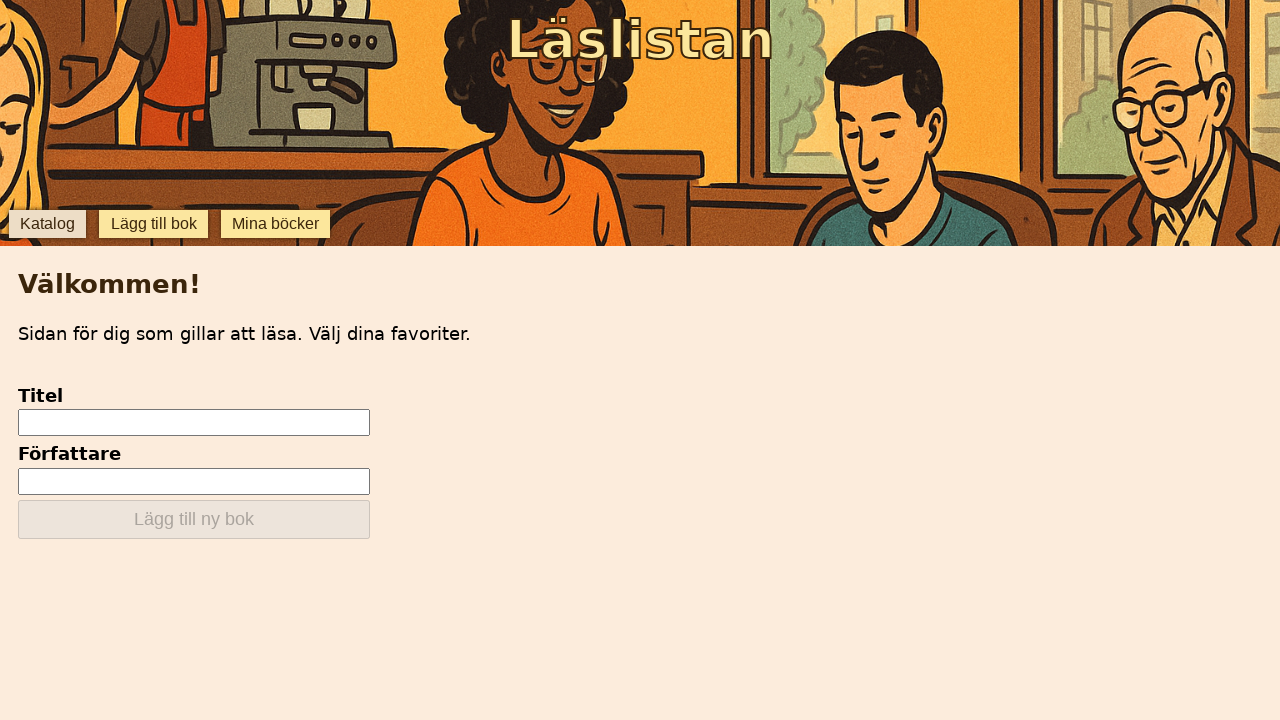

Filled in first book title: 'Samurai' on [data-testid="add-input-title"]
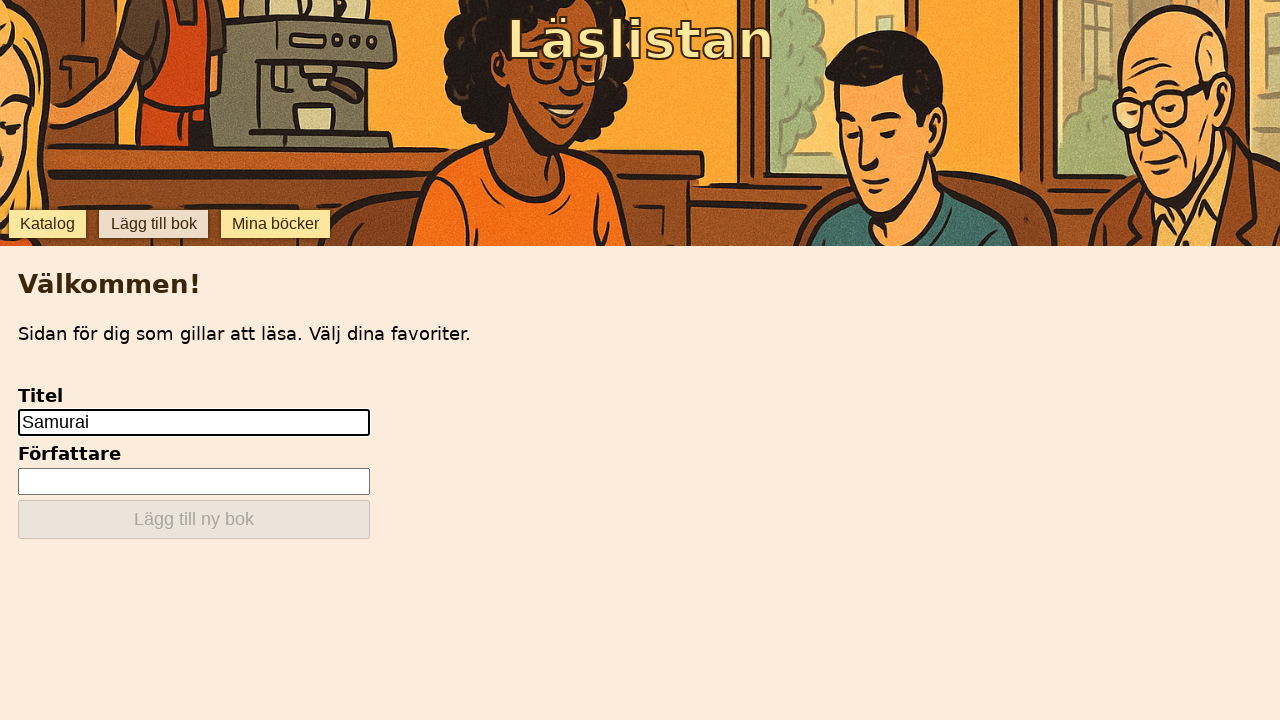

Filled in first book author: 'Hiroshi Morita' on [data-testid="add-input-author"]
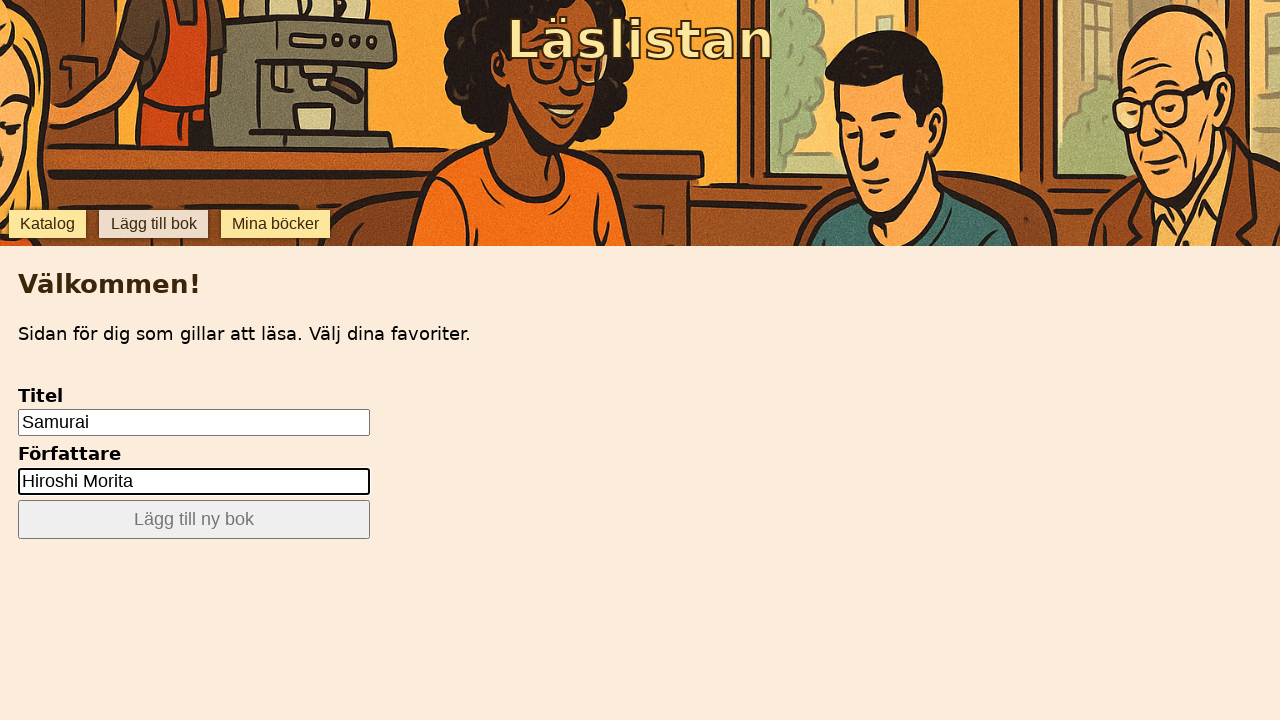

Submitted first book (Samurai by Hiroshi Morita) at (194, 520) on [data-testid="add-submit"]
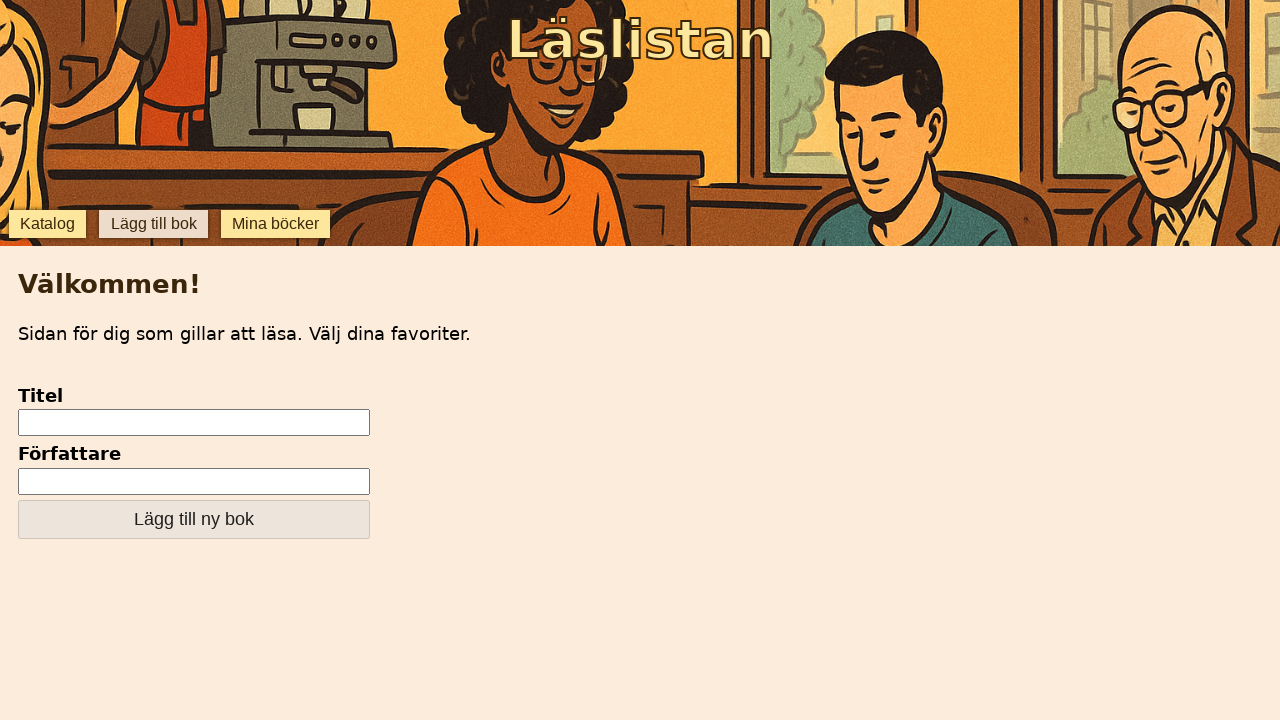

Filled in second book title: 'Krigets konst' on [data-testid="add-input-title"]
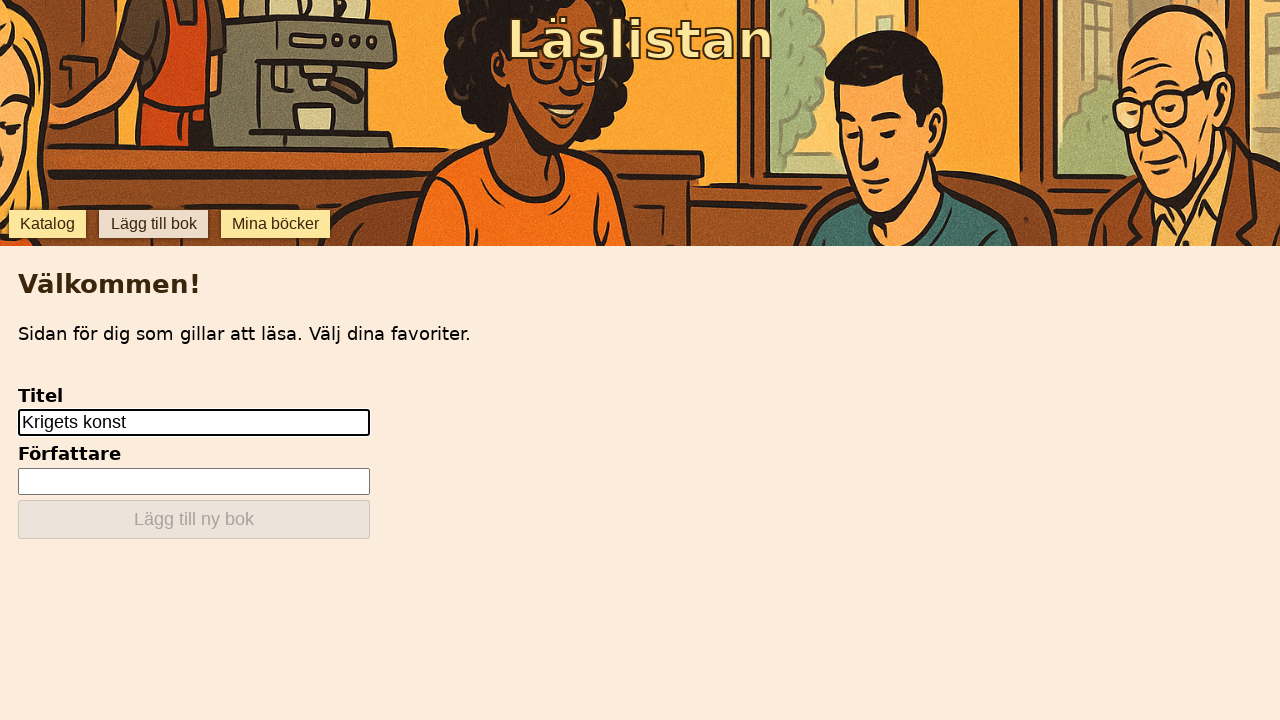

Filled in second book author: 'Sun Tzu' on [data-testid="add-input-author"]
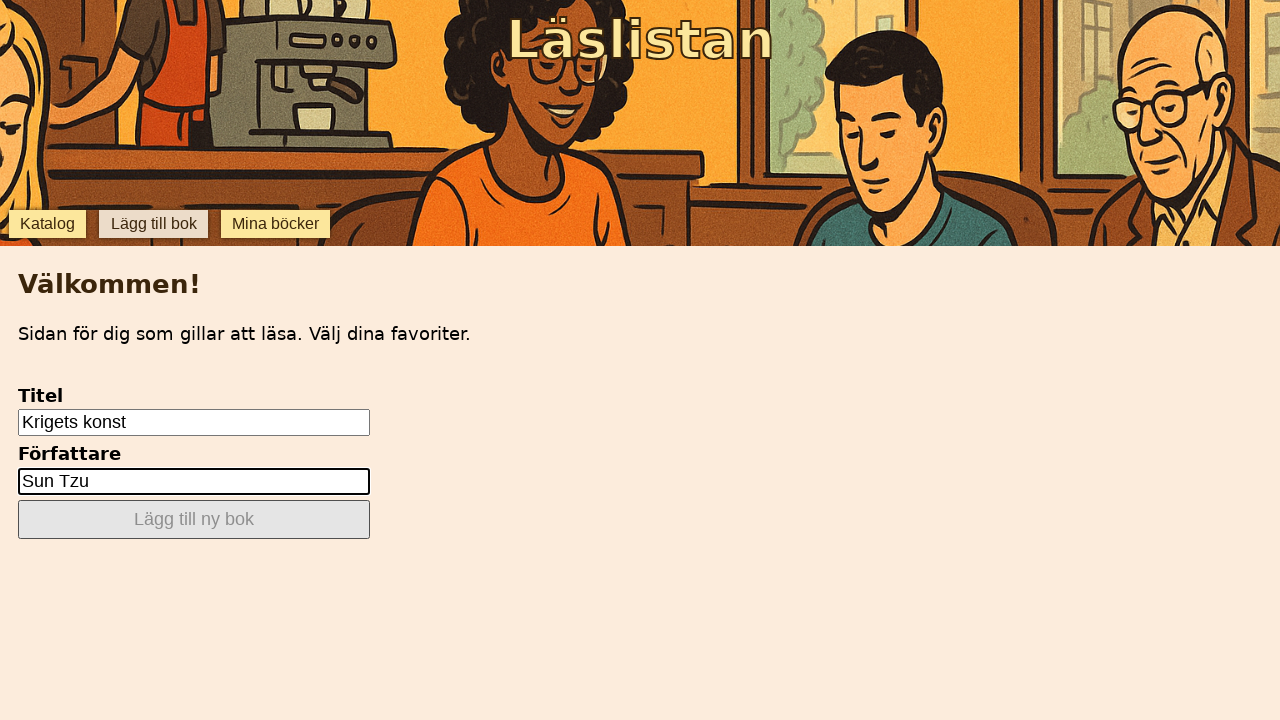

Submitted second book (Krigets konst by Sun Tzu) at (194, 520) on [data-testid="add-submit"]
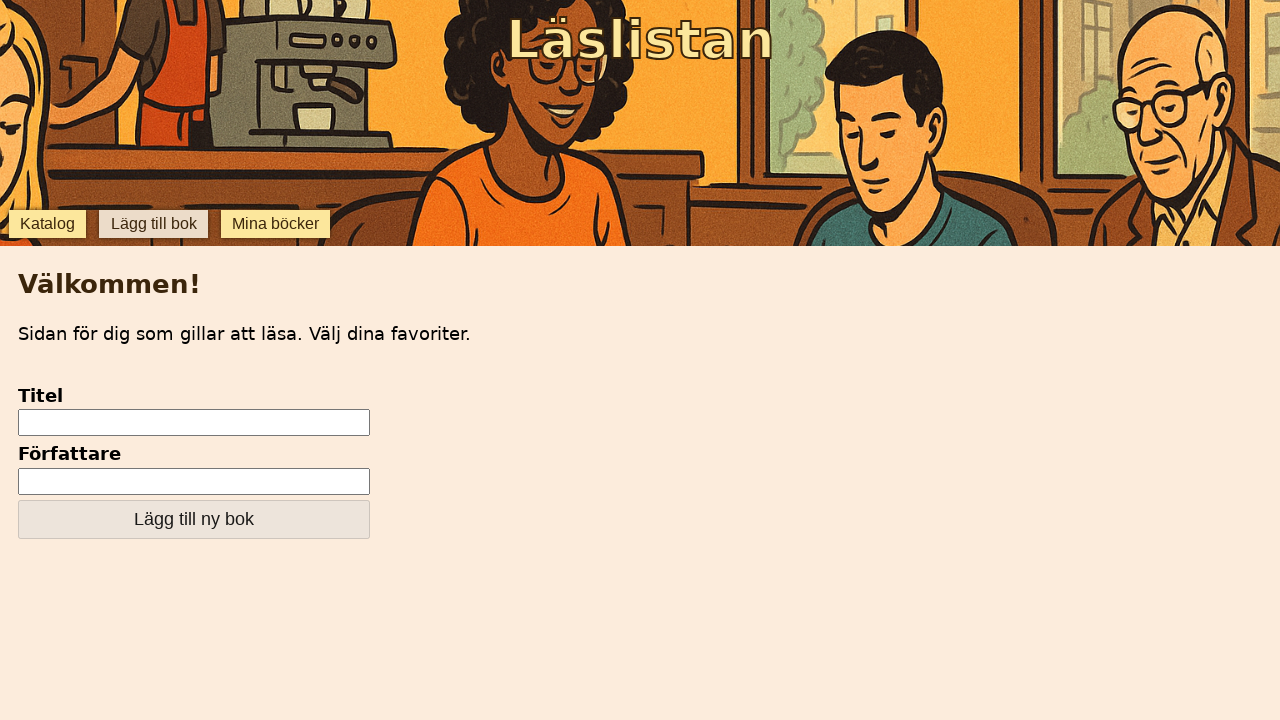

Clicked 'Catalog' button to view reading list at (47, 224) on [data-testid="catalog"]
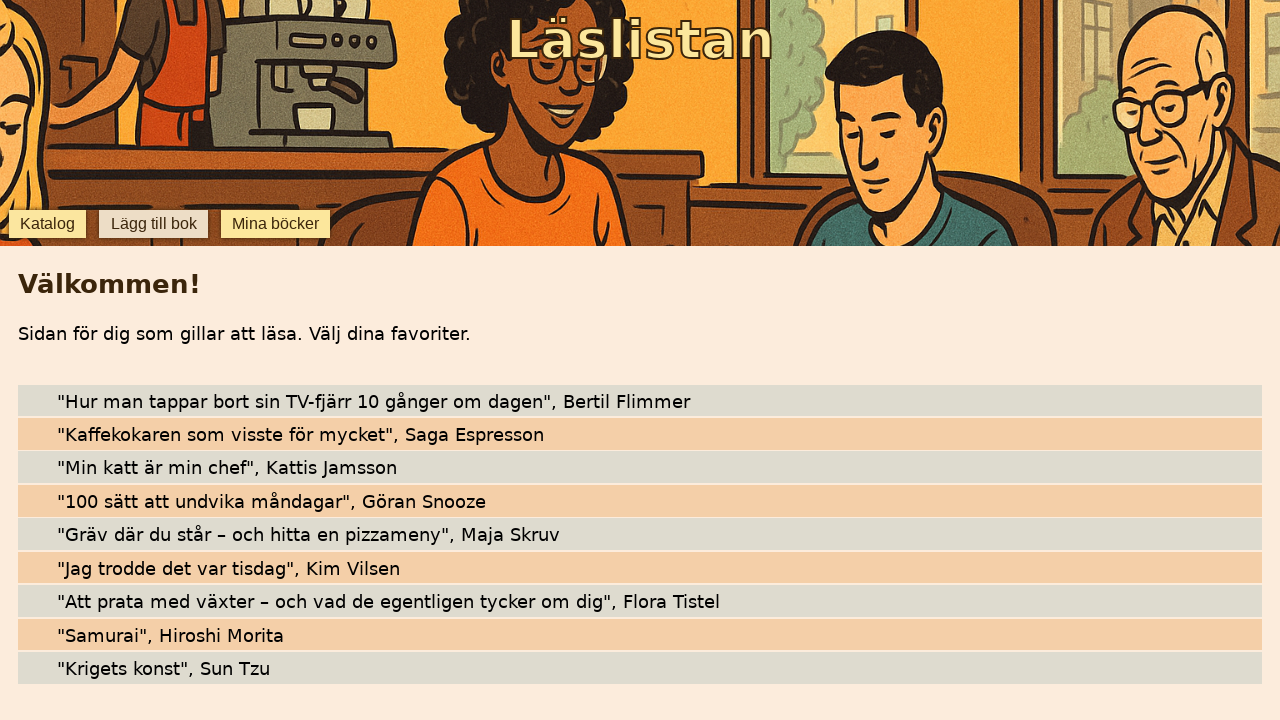

Verified first book 'Samurai' is visible in catalog
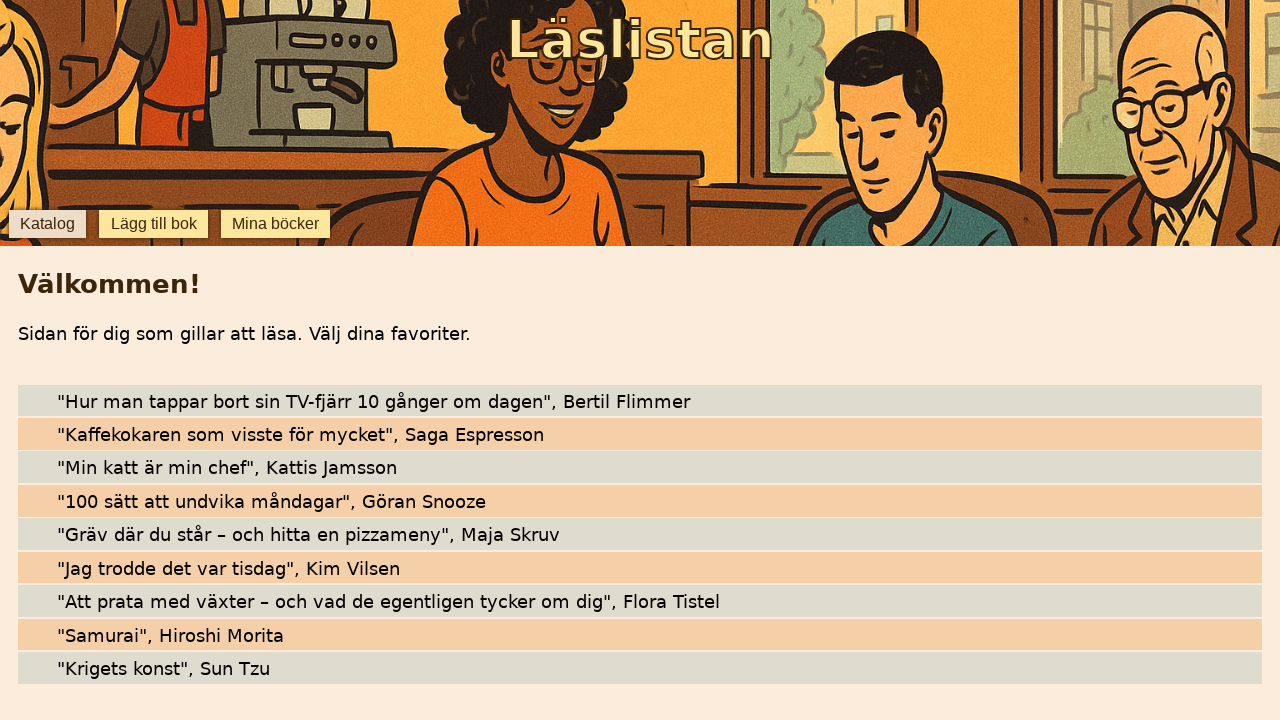

Verified second book 'Krigets konst' is visible in catalog
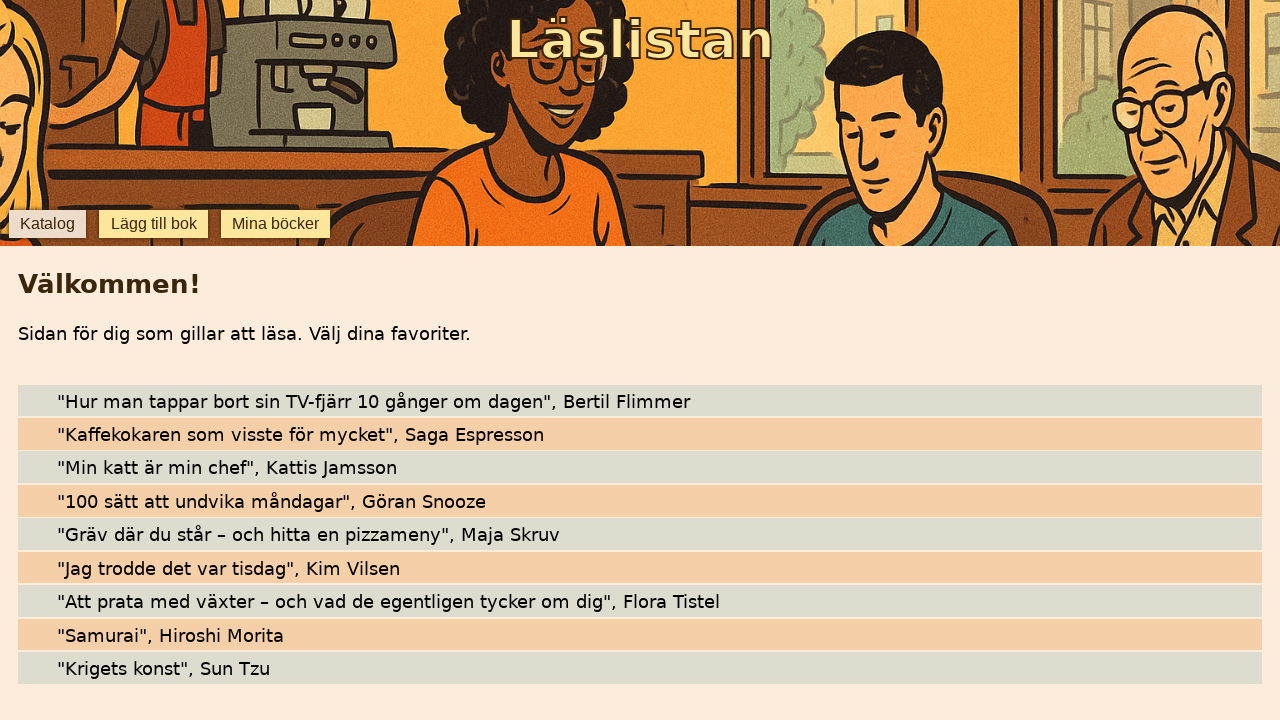

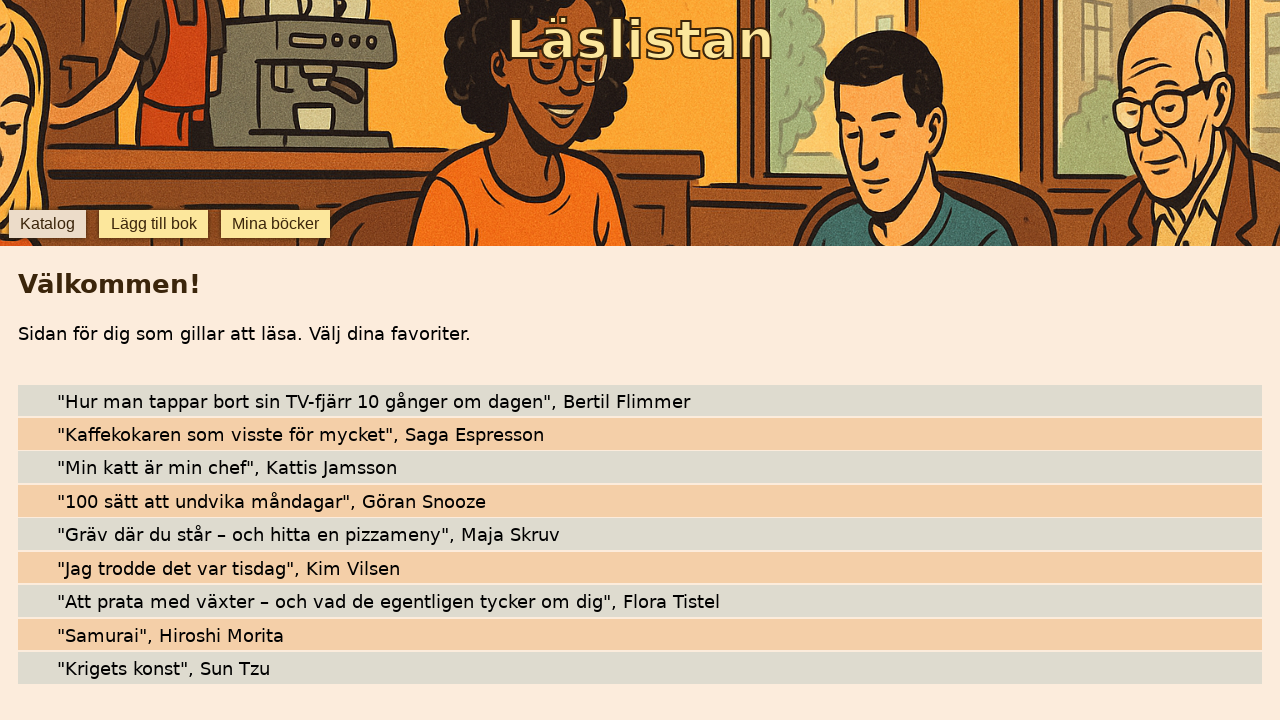